Tests form submission by filling username and password fields, then verifying the submitted username is displayed correctly

Starting URL: https://testpages.eviltester.com/styled/basic-html-form-test.html

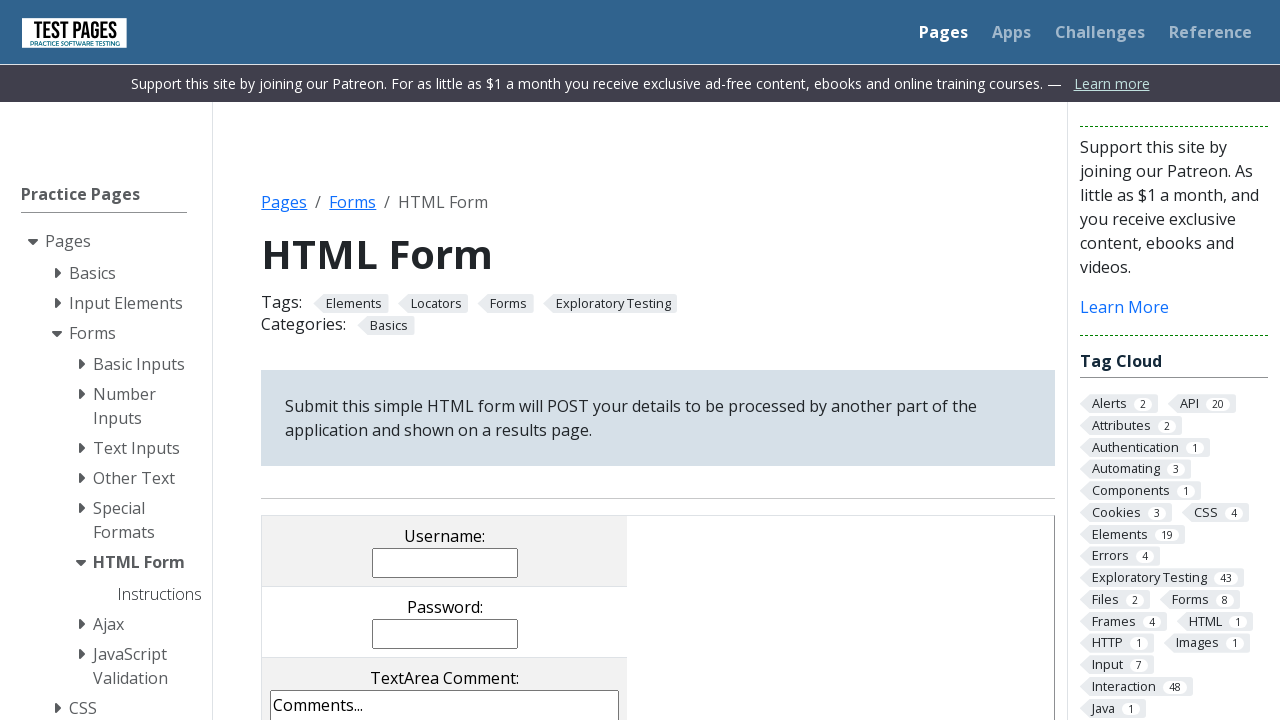

Filled username field with 'JohnDoe' on input[name='username']
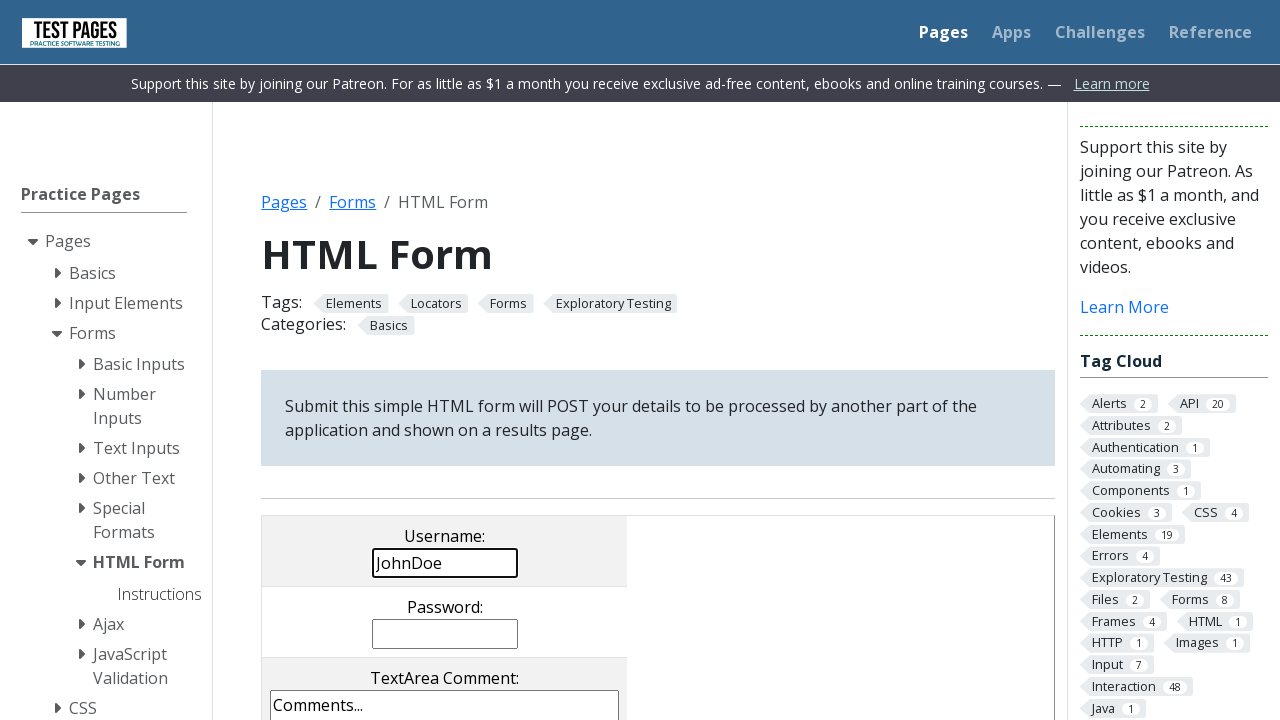

Filled password field with 'SecurePass123' on input[name='password']
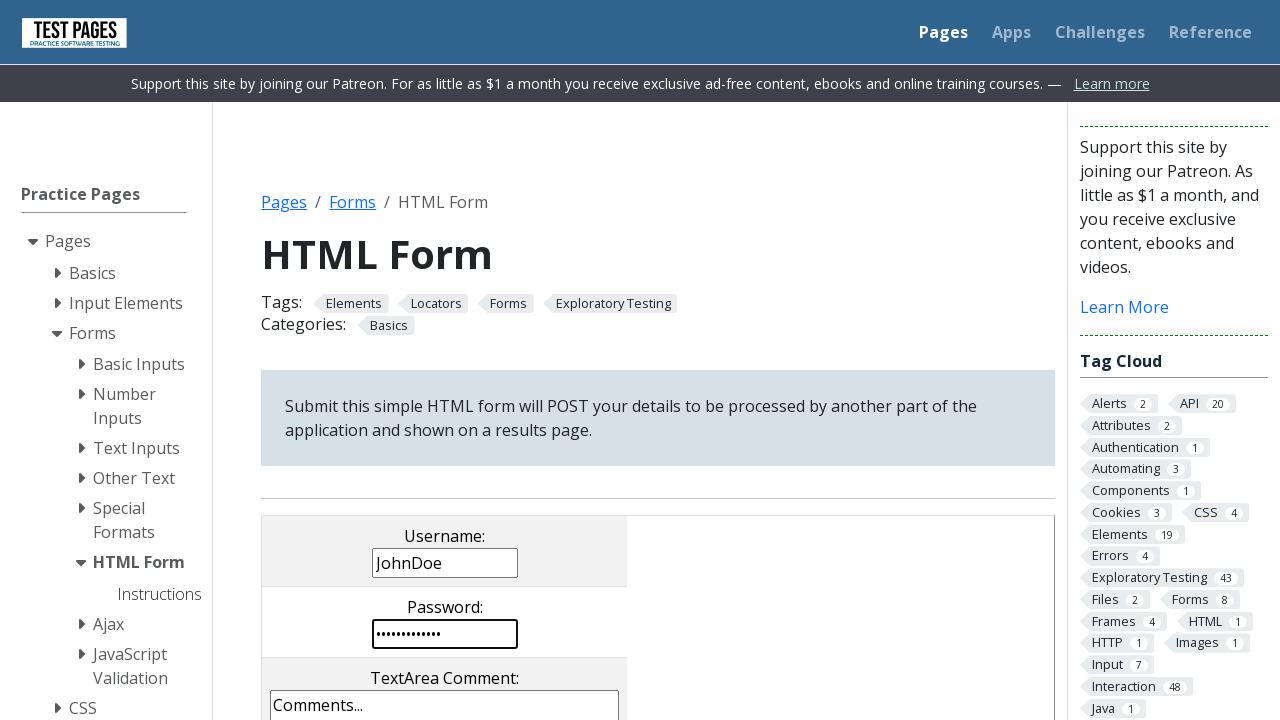

Clicked submit button to submit the form at (504, 360) on input[value='submit']
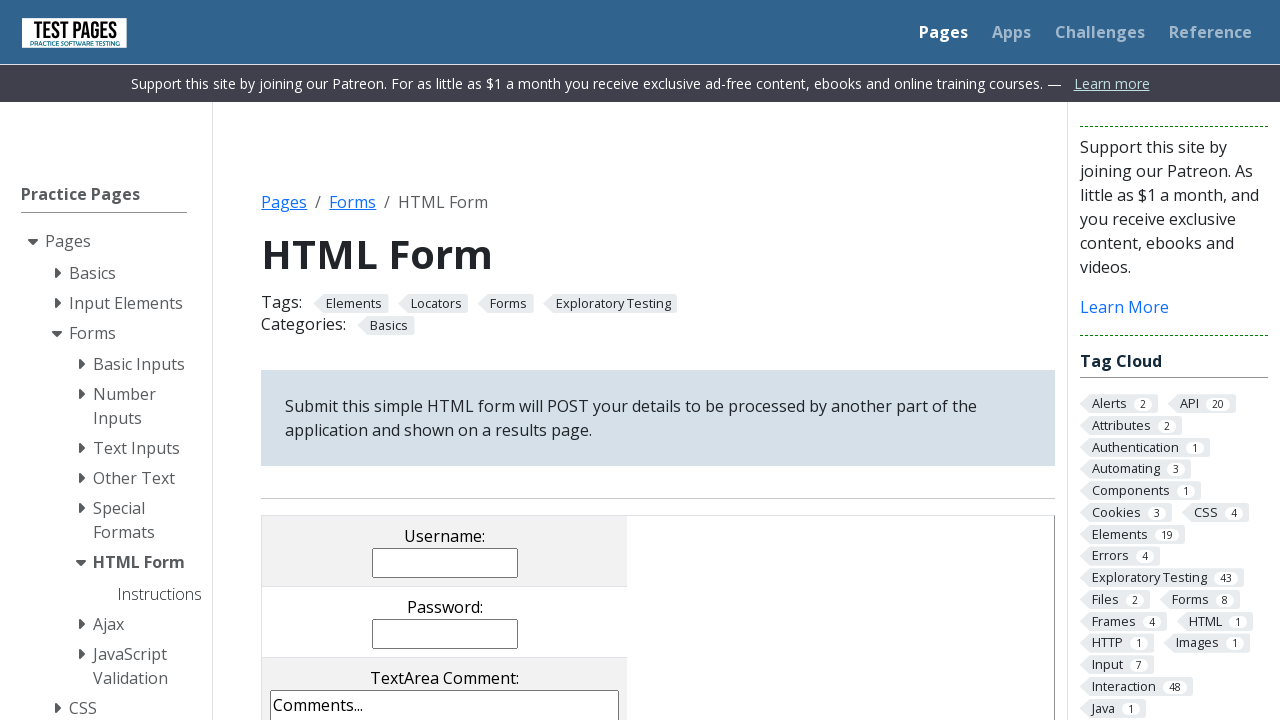

Waited for results page to load
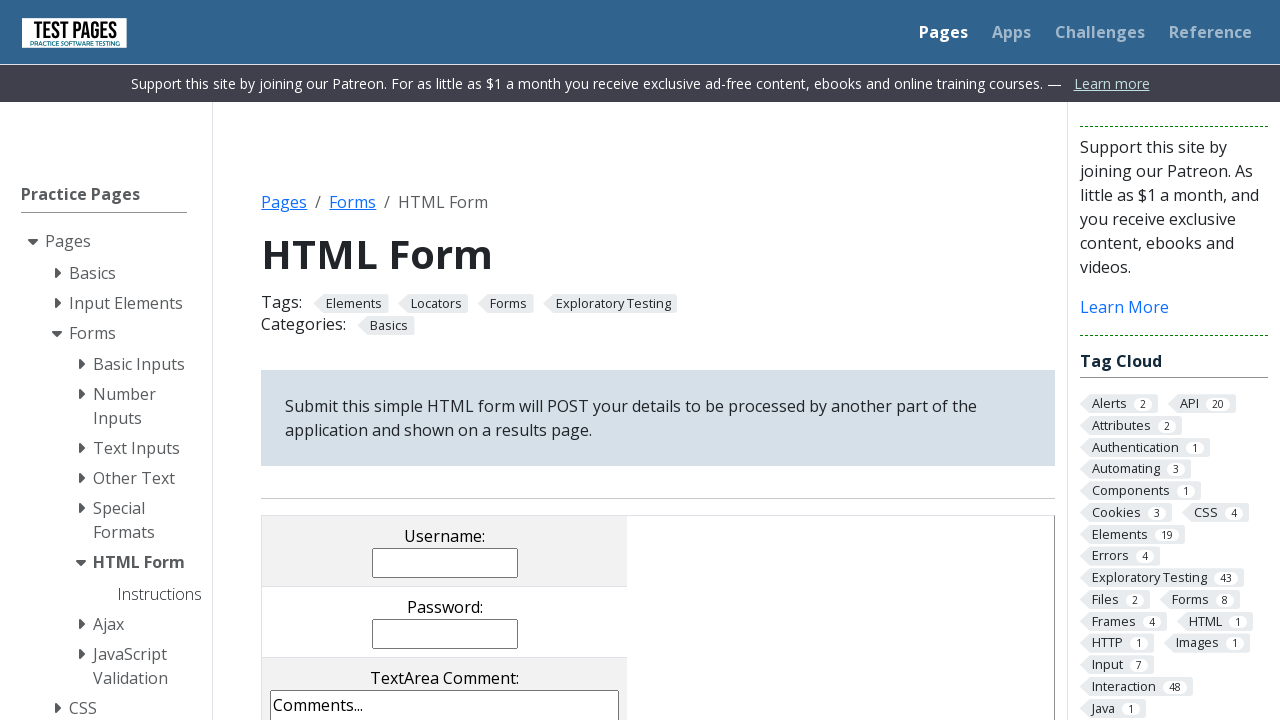

Located username display element
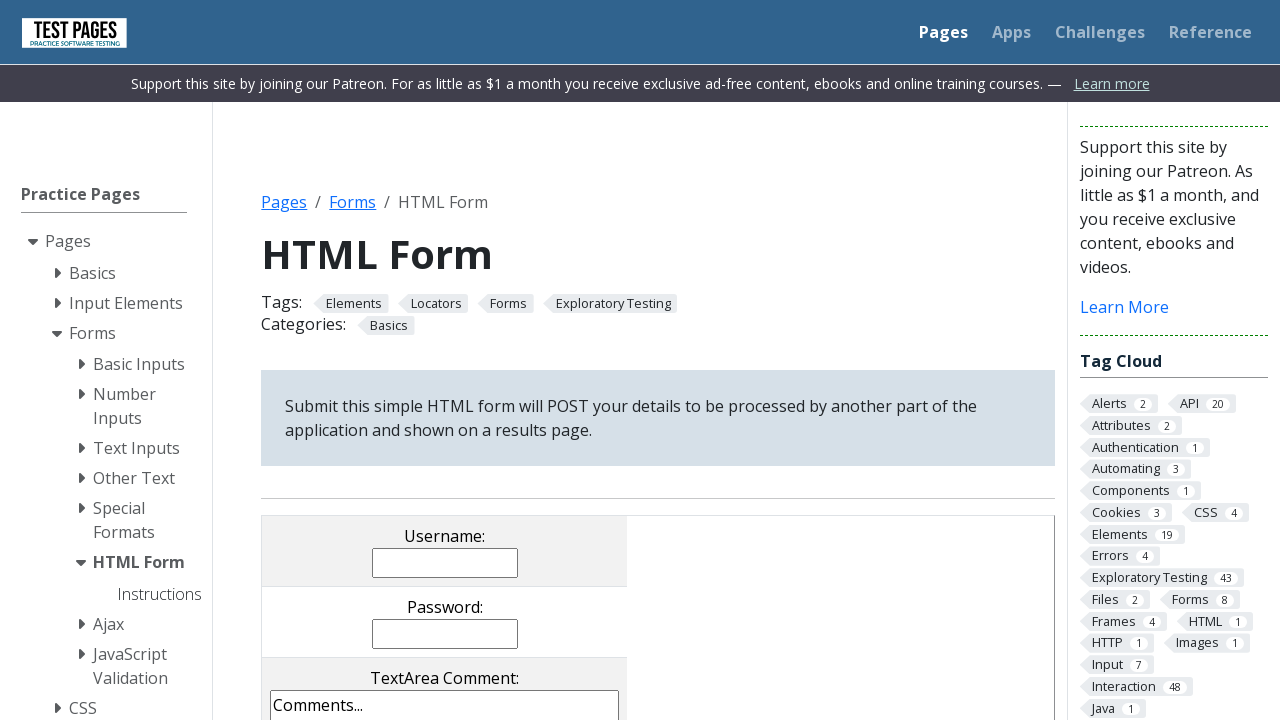

Verified that submitted username 'JohnDoe' is displayed correctly
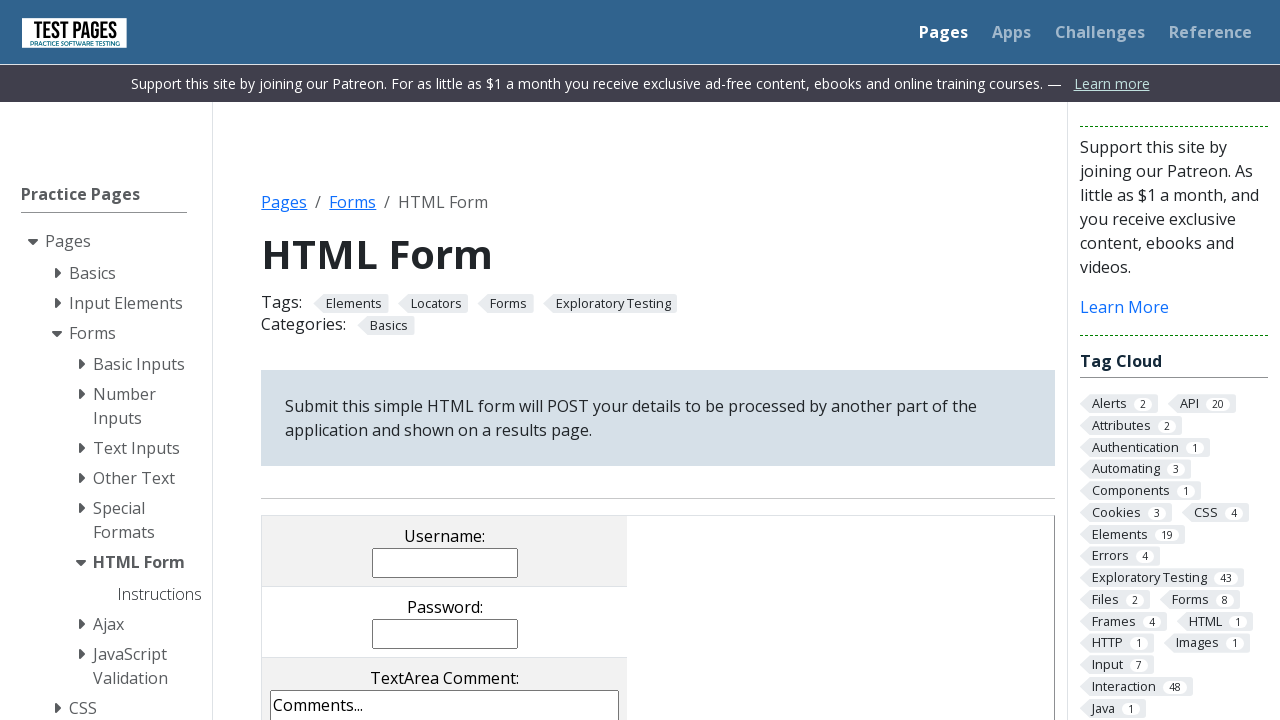

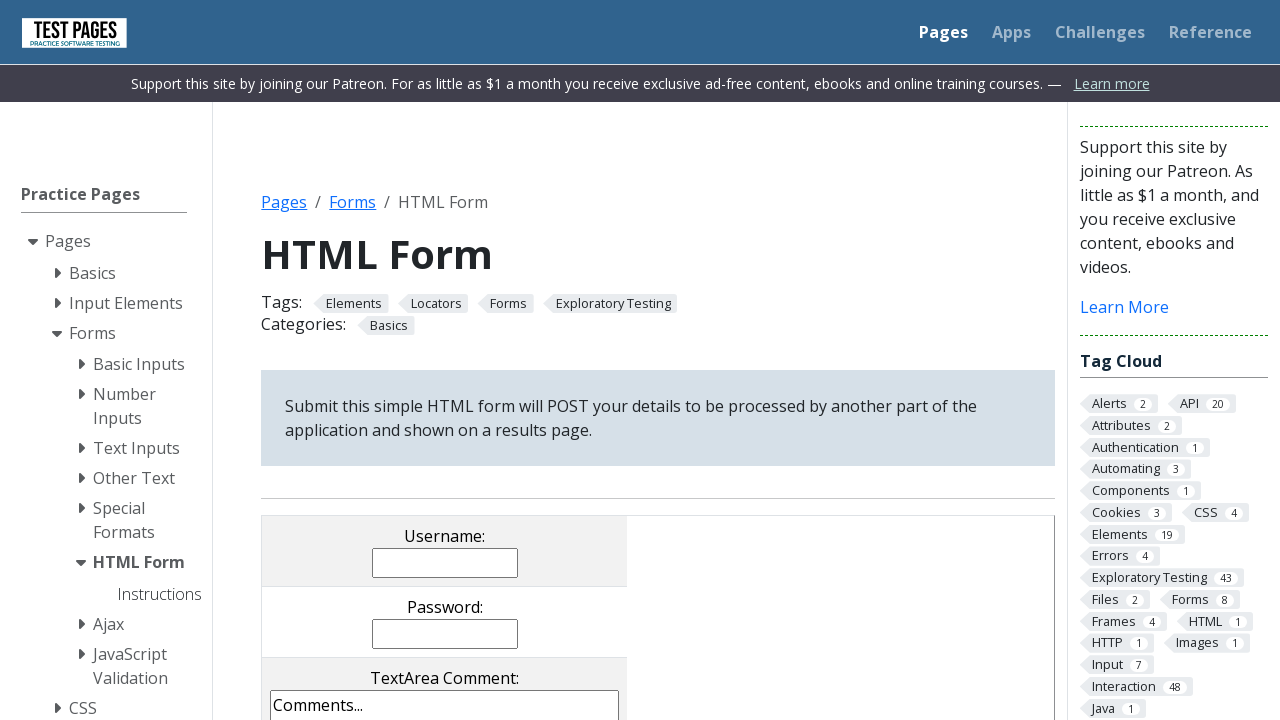